Tests that an item is removed if edited to an empty string

Starting URL: https://demo.playwright.dev/todomvc

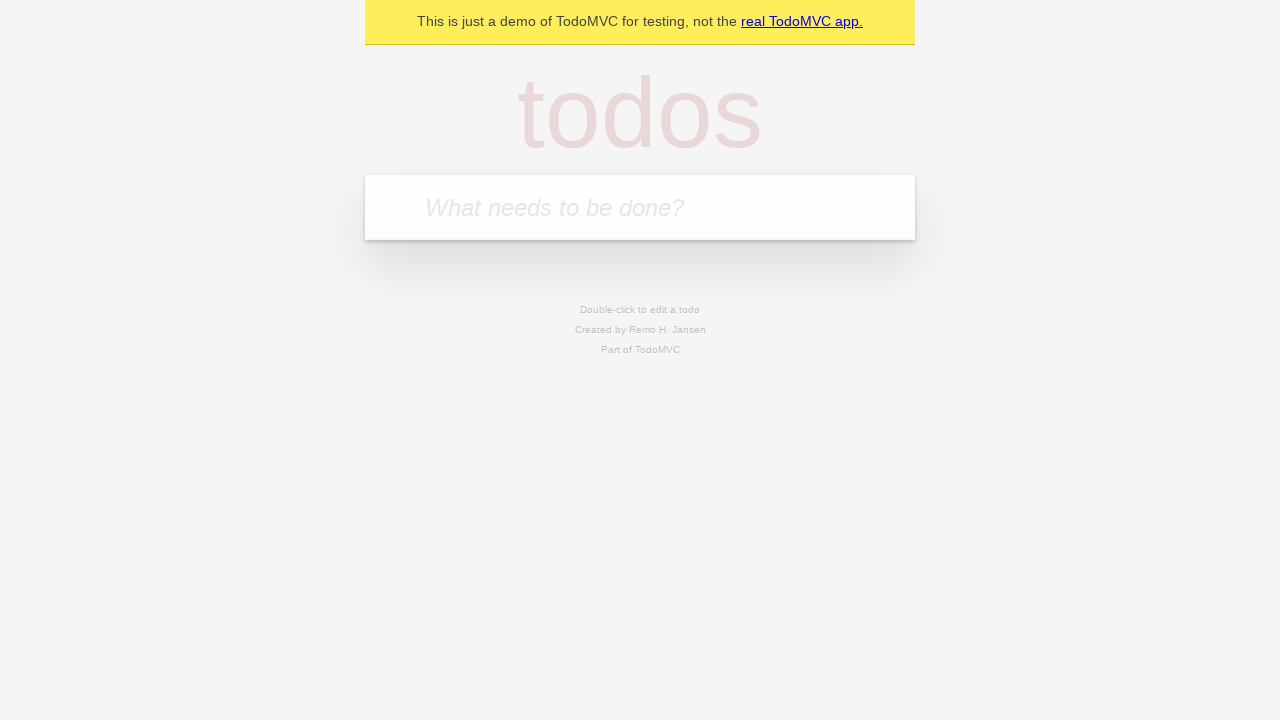

Filled first todo input with 'buy some cheese' on internal:attr=[placeholder="What needs to be done?"i]
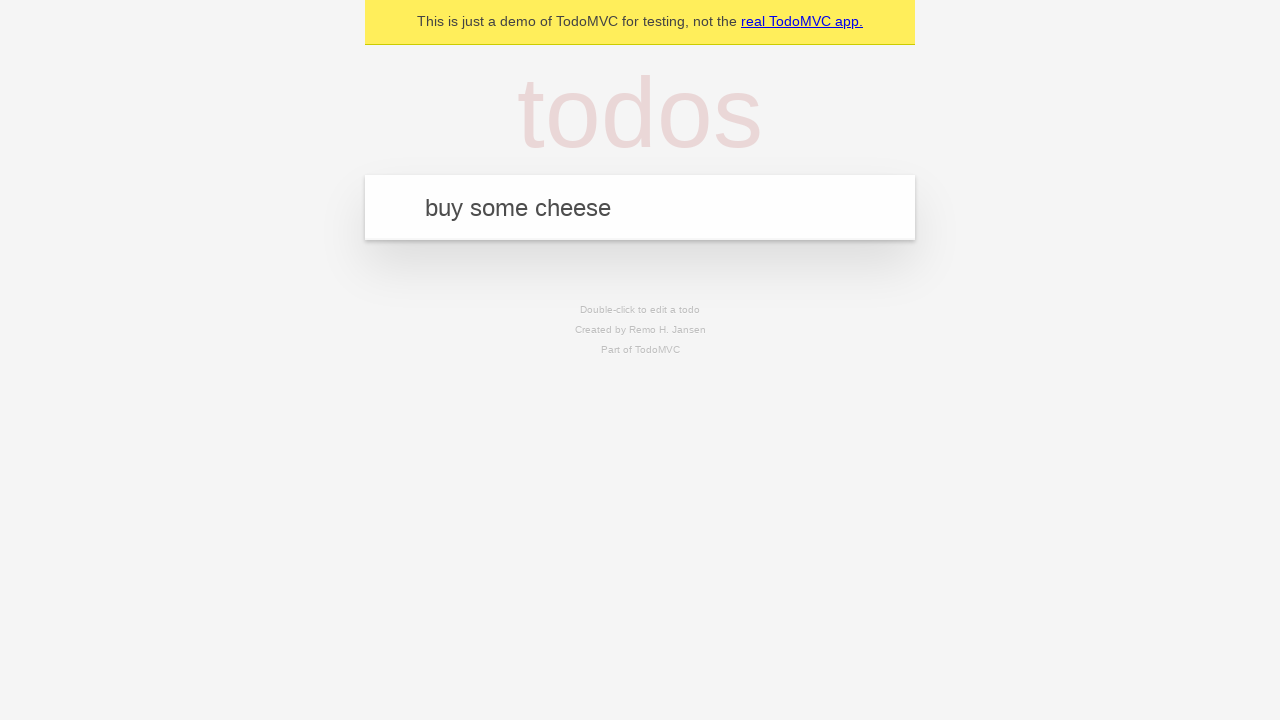

Pressed Enter to create first todo item on internal:attr=[placeholder="What needs to be done?"i]
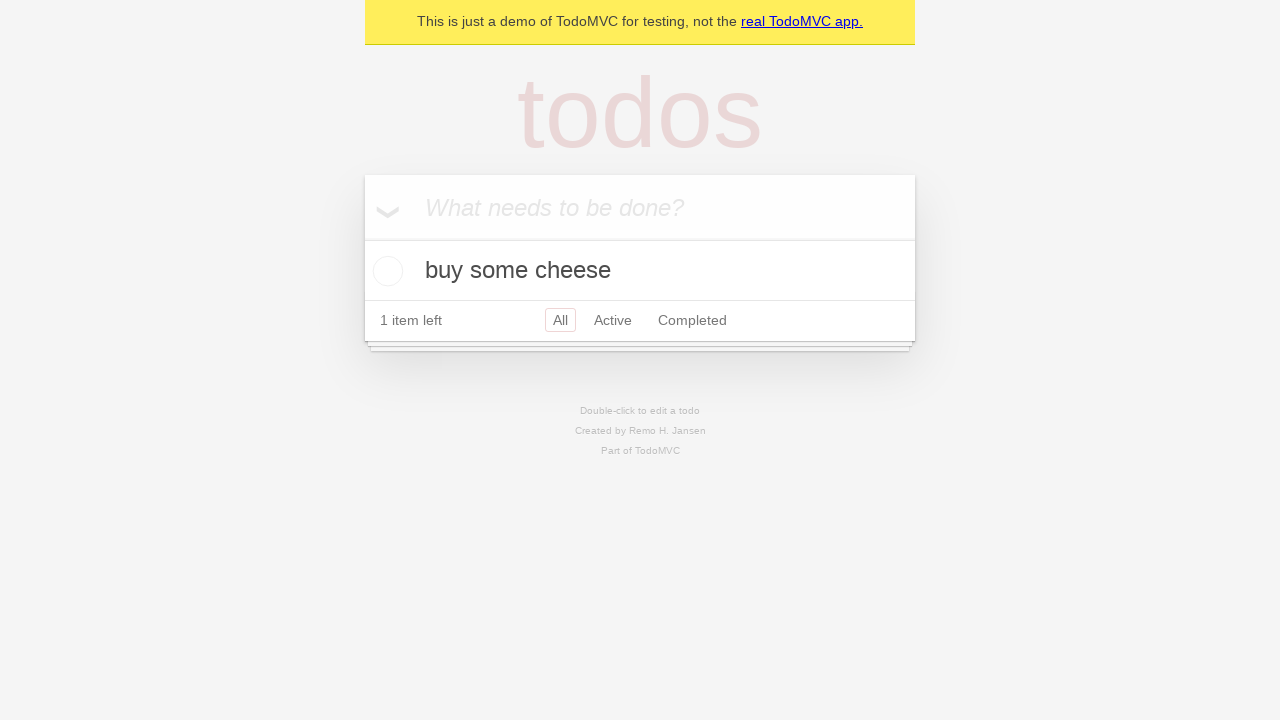

Filled second todo input with 'feed the cat' on internal:attr=[placeholder="What needs to be done?"i]
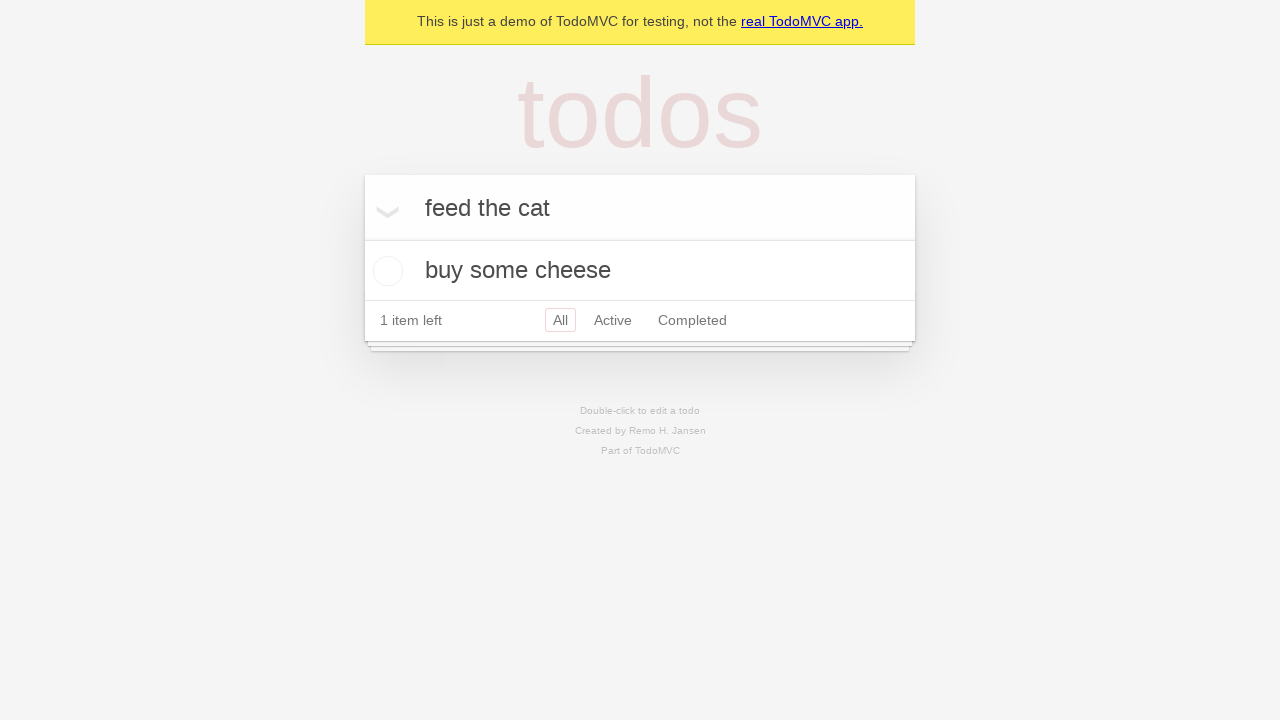

Pressed Enter to create second todo item on internal:attr=[placeholder="What needs to be done?"i]
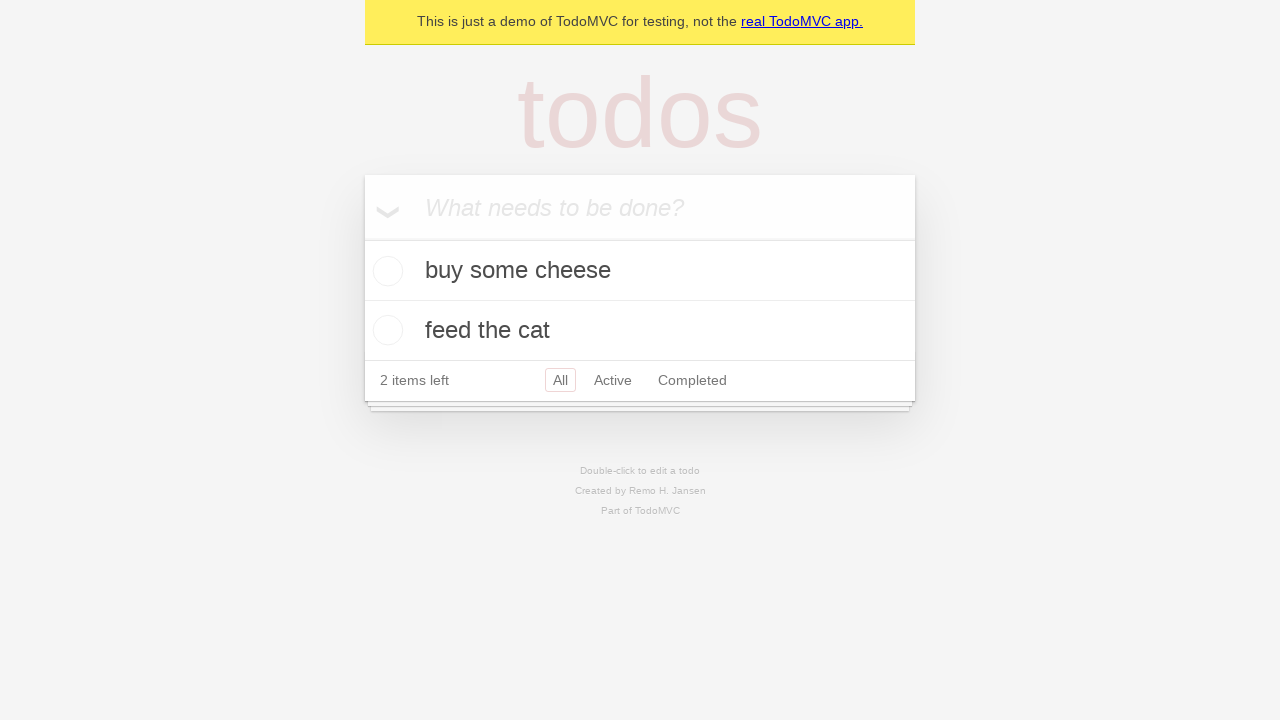

Filled third todo input with 'book a doctors appointment' on internal:attr=[placeholder="What needs to be done?"i]
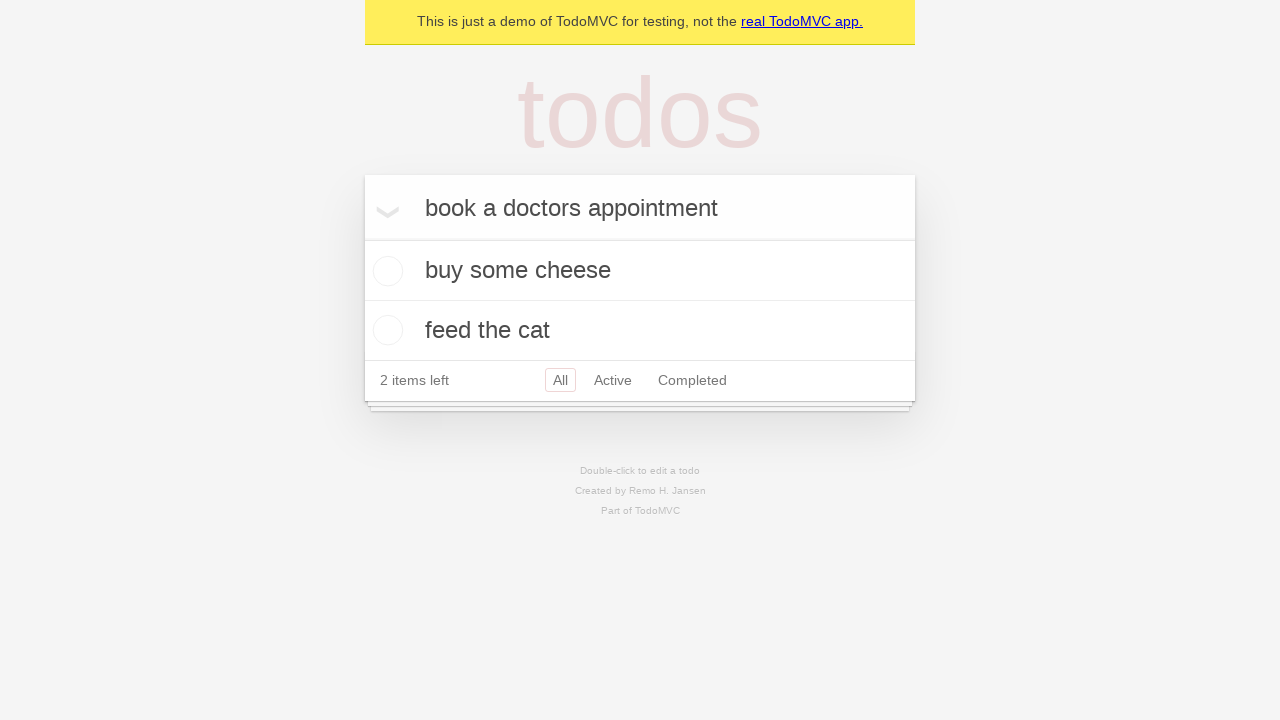

Pressed Enter to create third todo item on internal:attr=[placeholder="What needs to be done?"i]
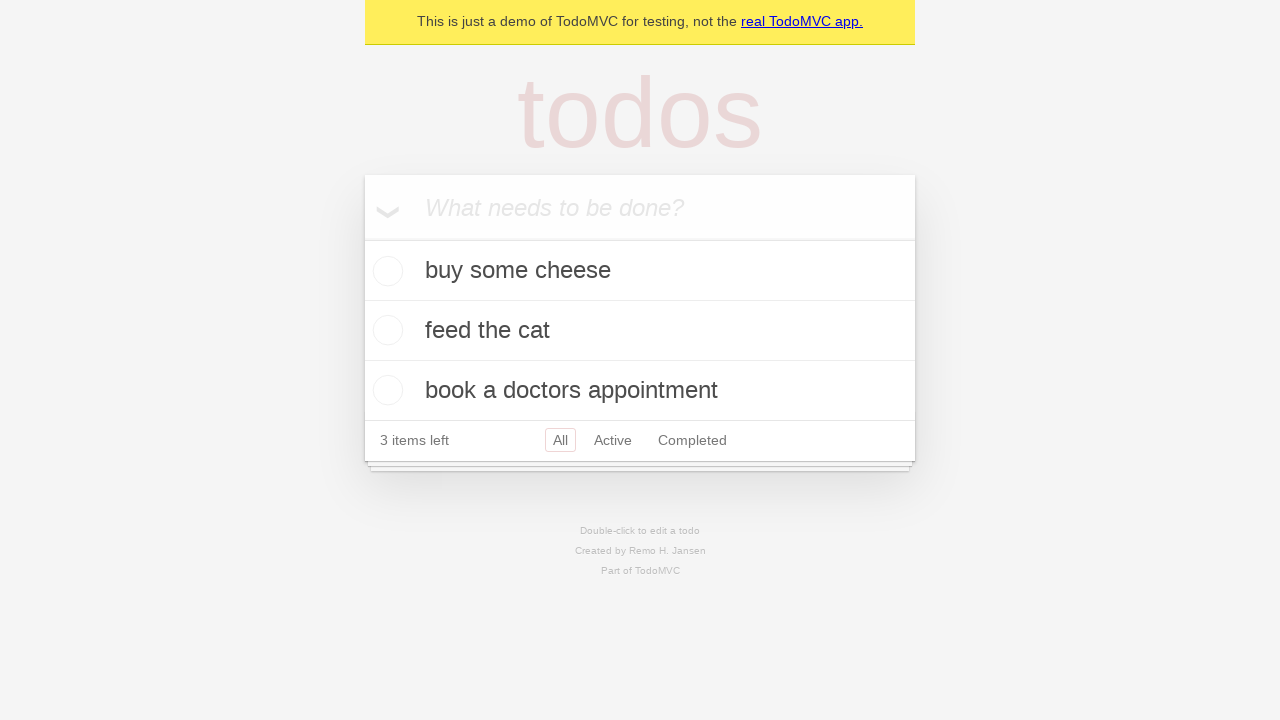

Double-clicked on second todo item to enter edit mode at (640, 331) on internal:testid=[data-testid="todo-item"s] >> nth=1
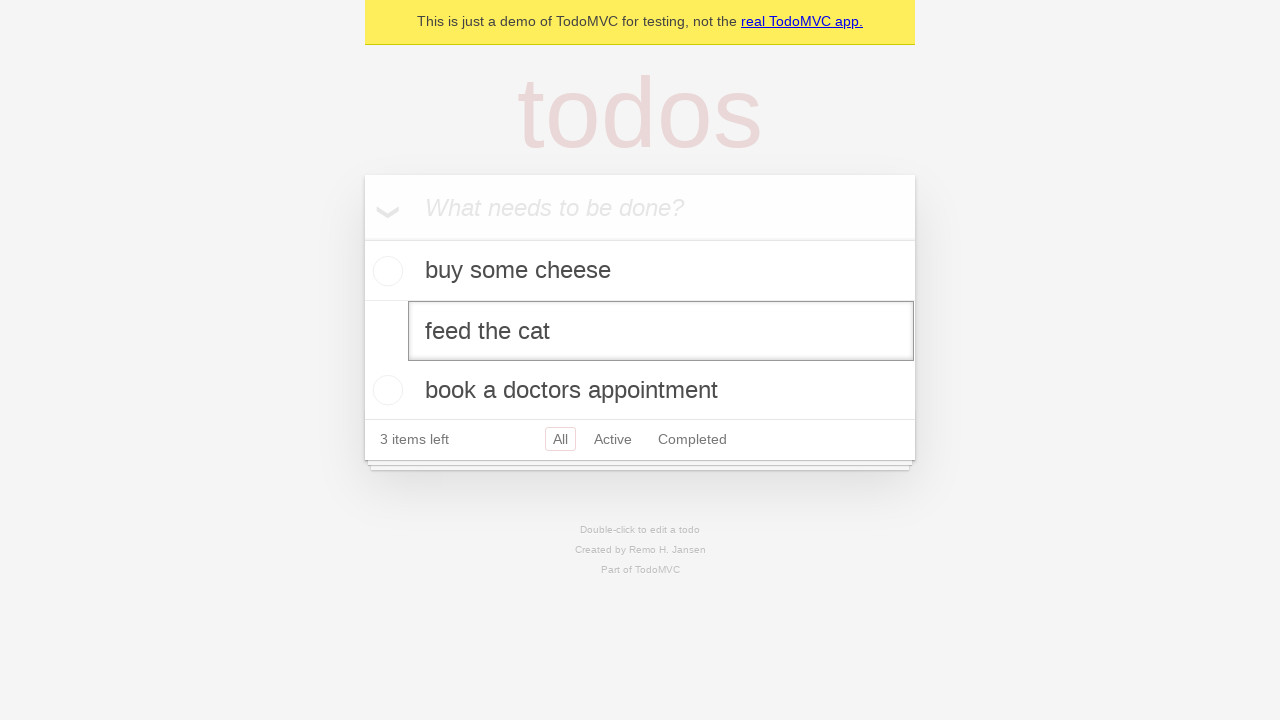

Cleared the edit textbox for second todo item on internal:testid=[data-testid="todo-item"s] >> nth=1 >> internal:role=textbox[nam
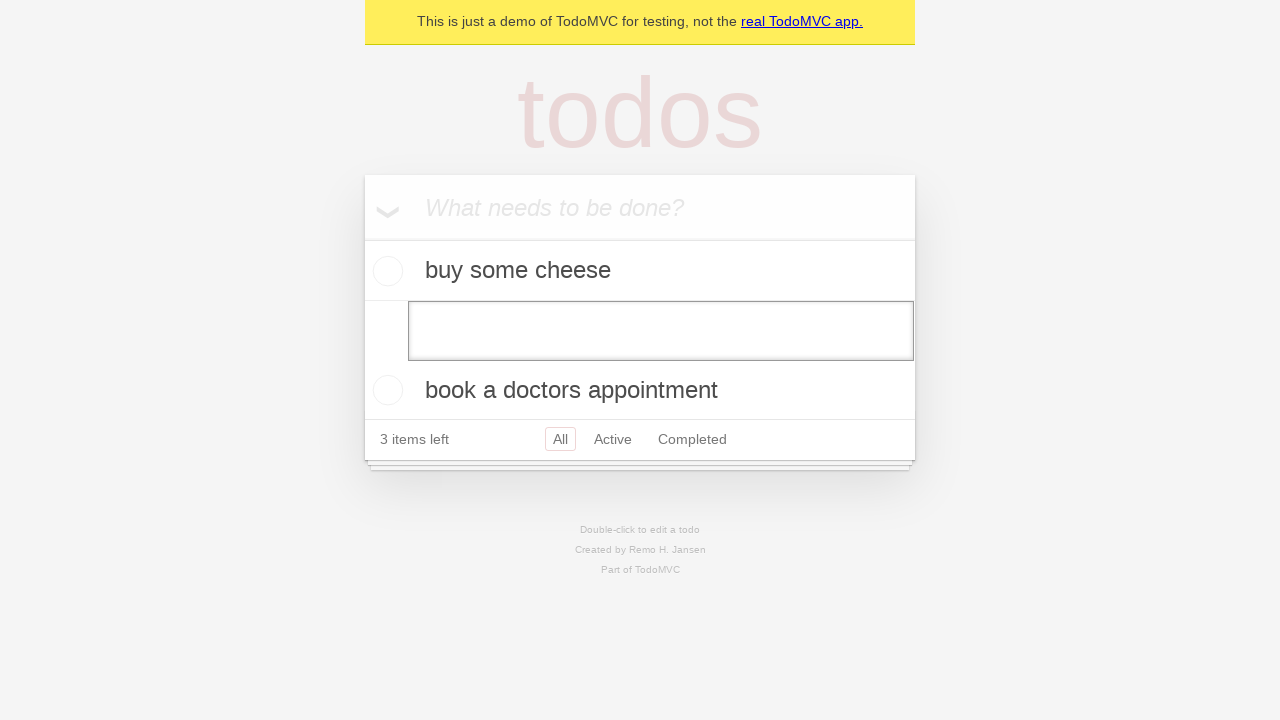

Pressed Enter to confirm empty edit, removing the todo item on internal:testid=[data-testid="todo-item"s] >> nth=1 >> internal:role=textbox[nam
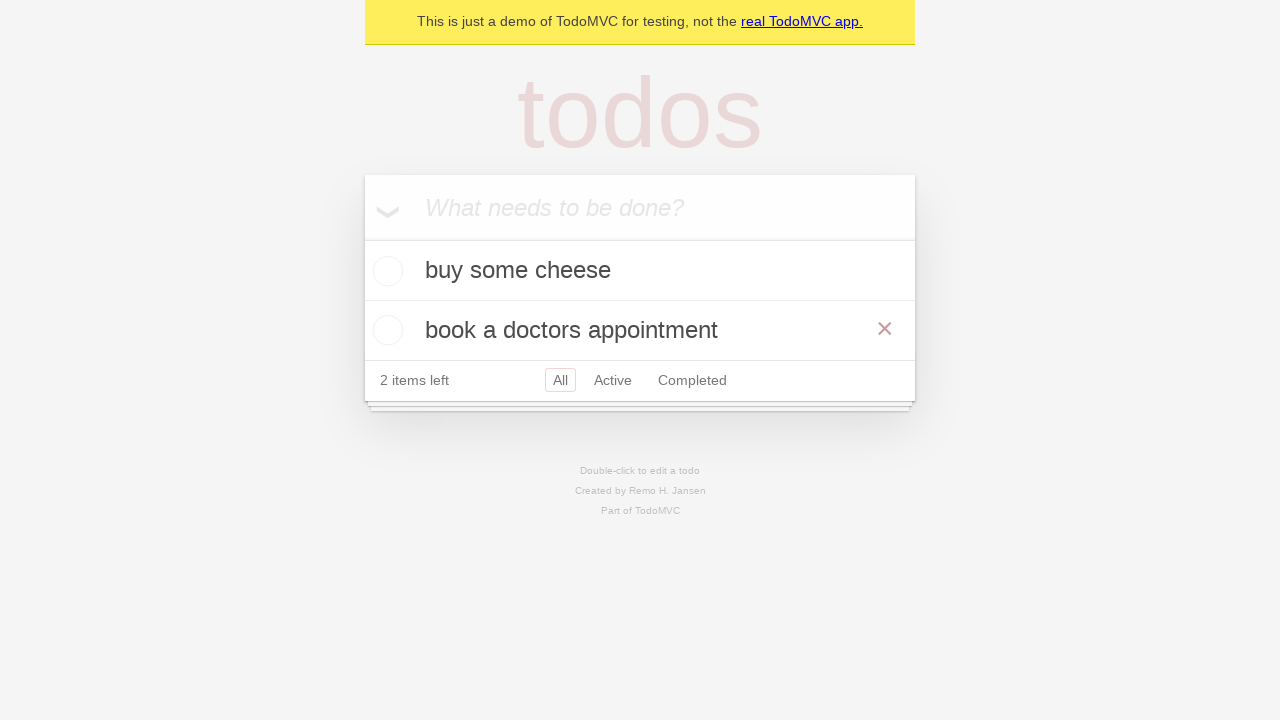

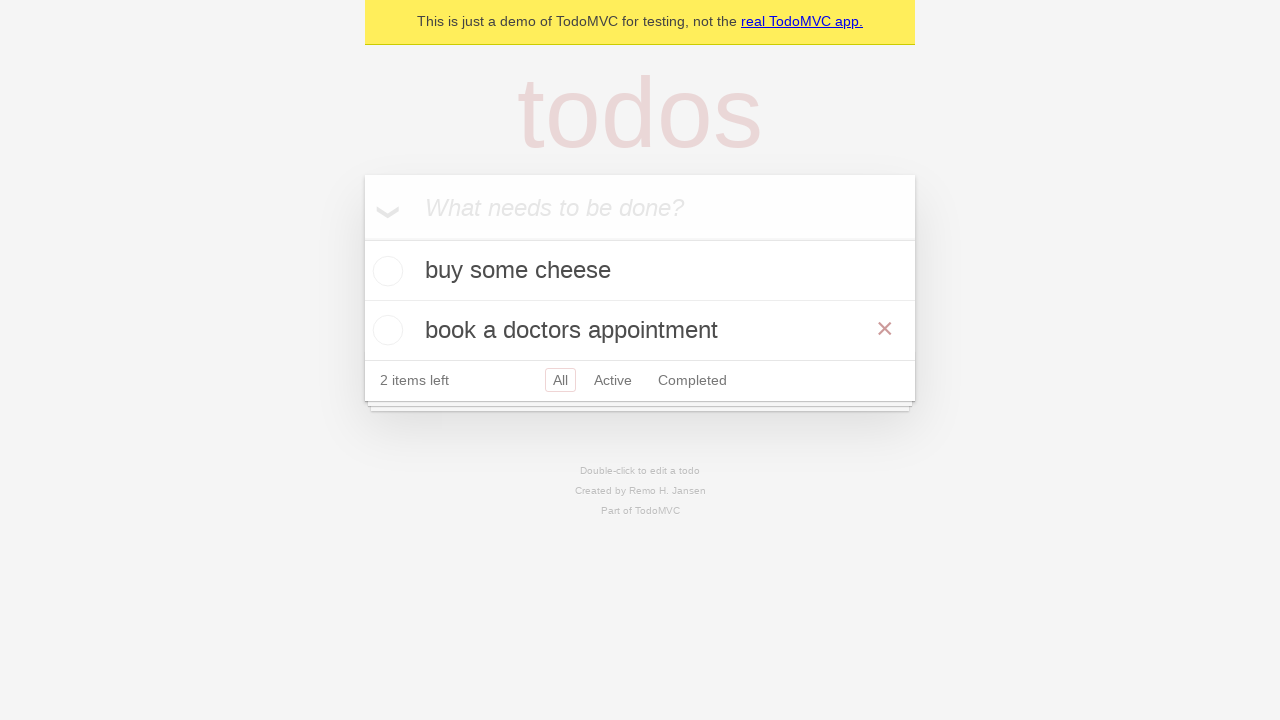